Tests checkbox functionality by navigating to an automation practice page, finding all checkboxes, and verifying their selection state

Starting URL: https://rahulshettyacademy.com/AutomationPractice/

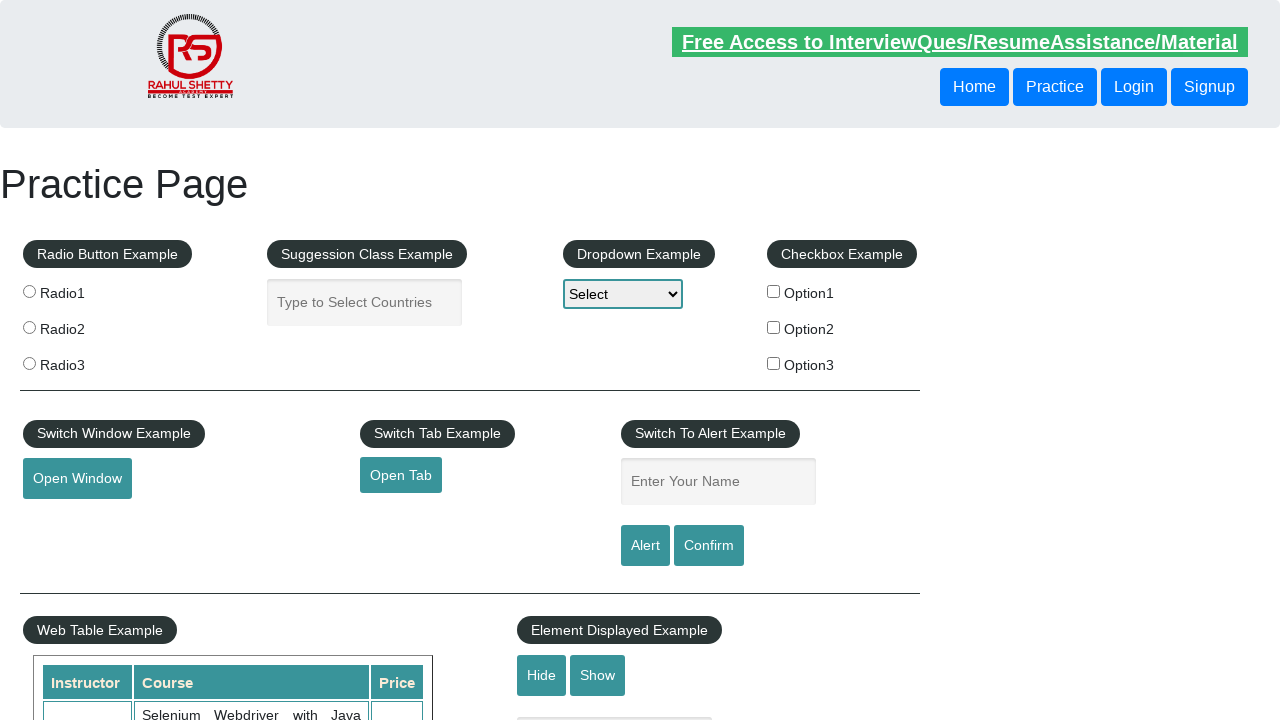

Page loaded with domcontentloaded state
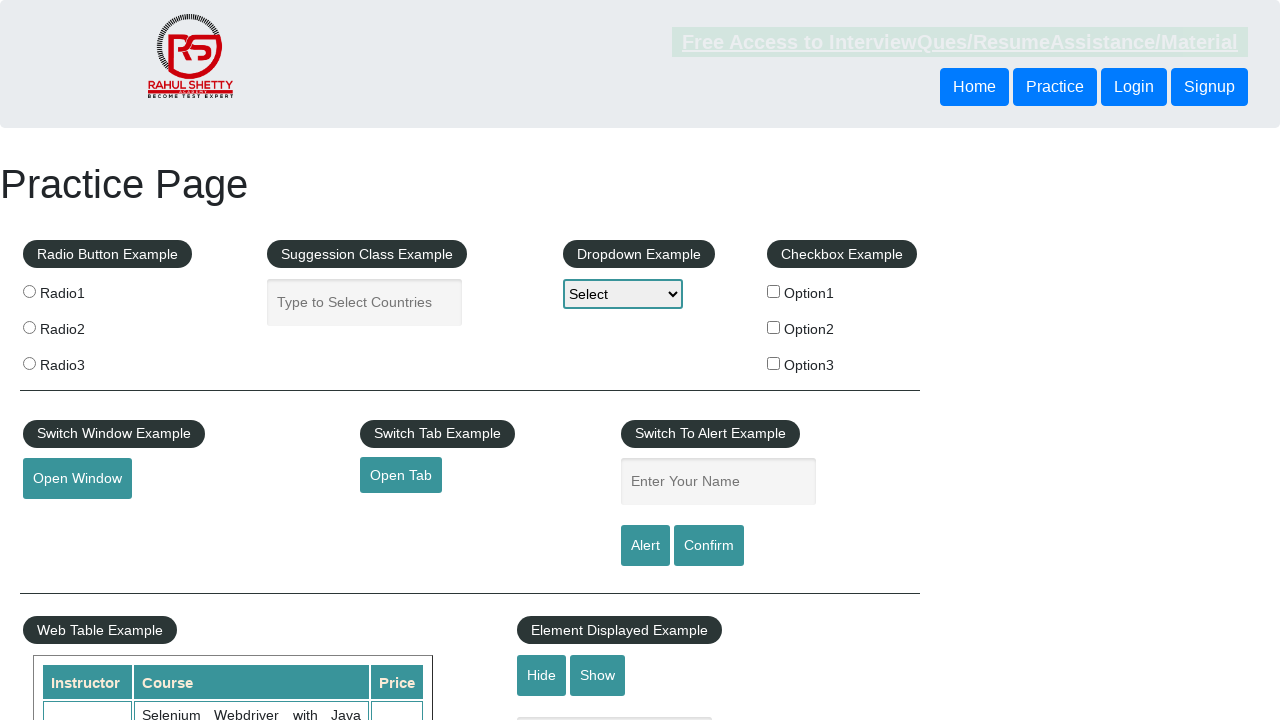

Located all checkbox elements on the page
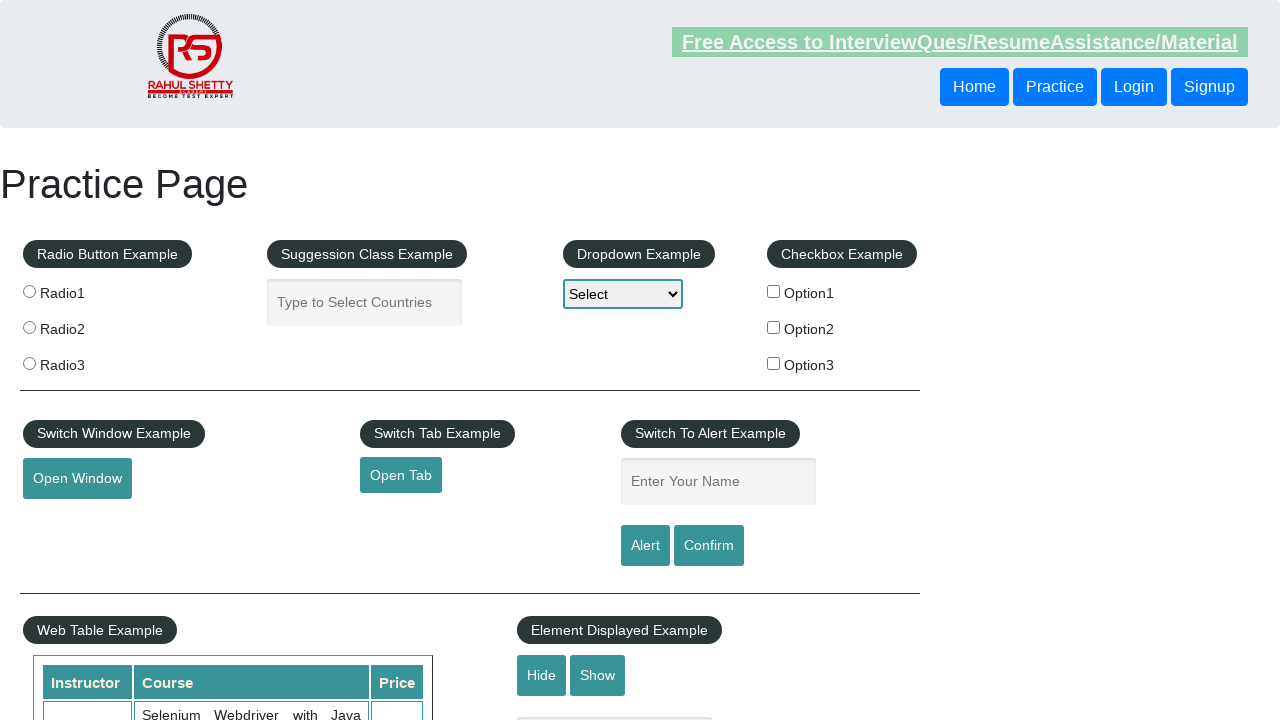

First checkbox became visible
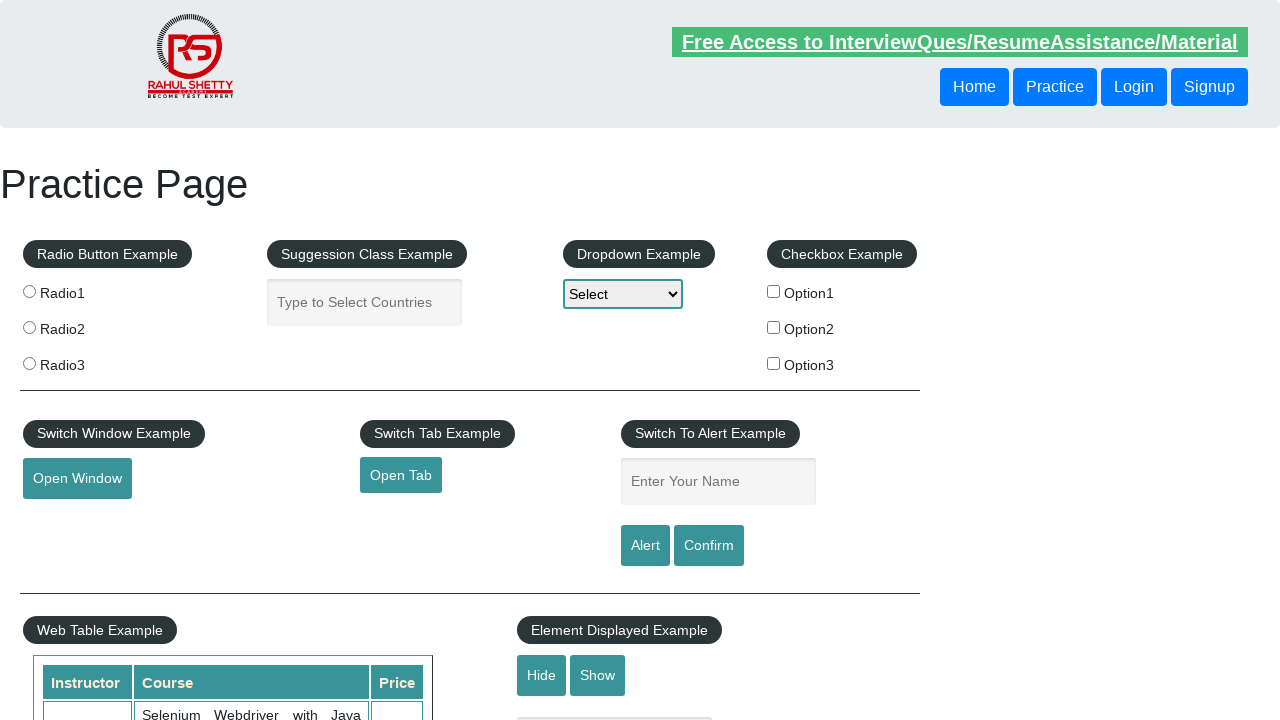

Found 3 checkboxes on the page
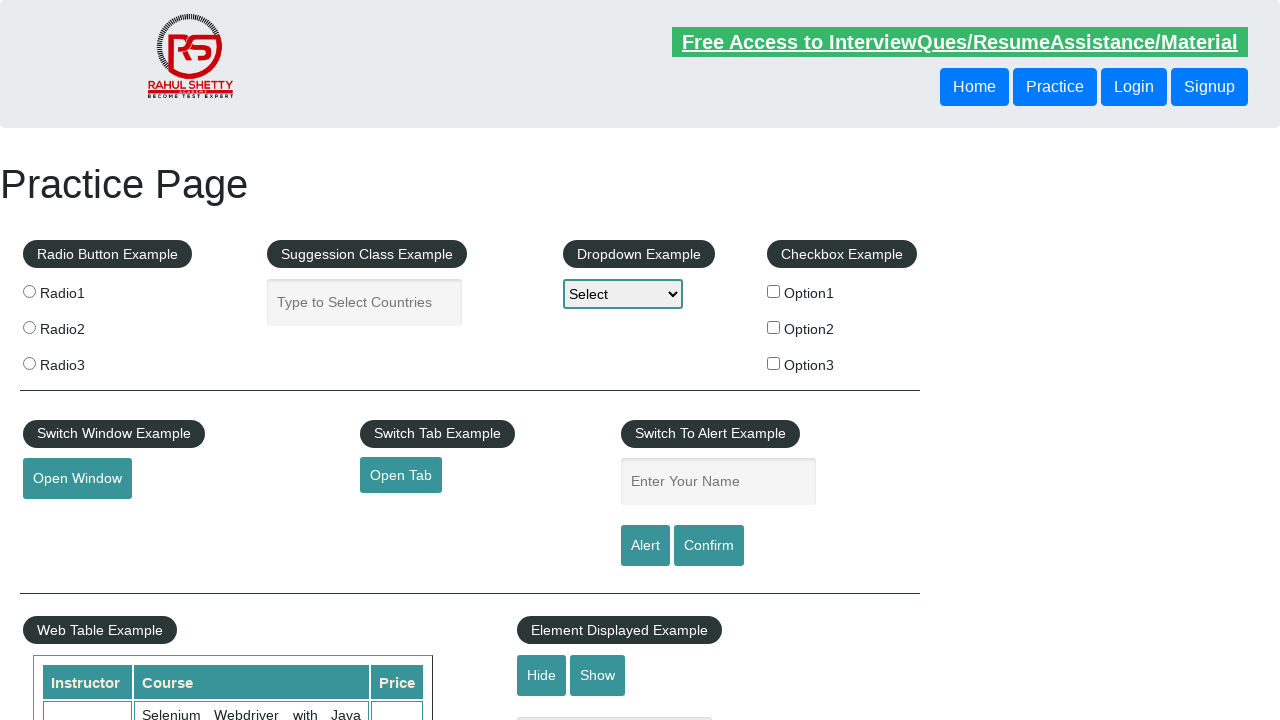

Clicked checkbox 0 to select it at (774, 291) on input[type='checkbox'] >> nth=0
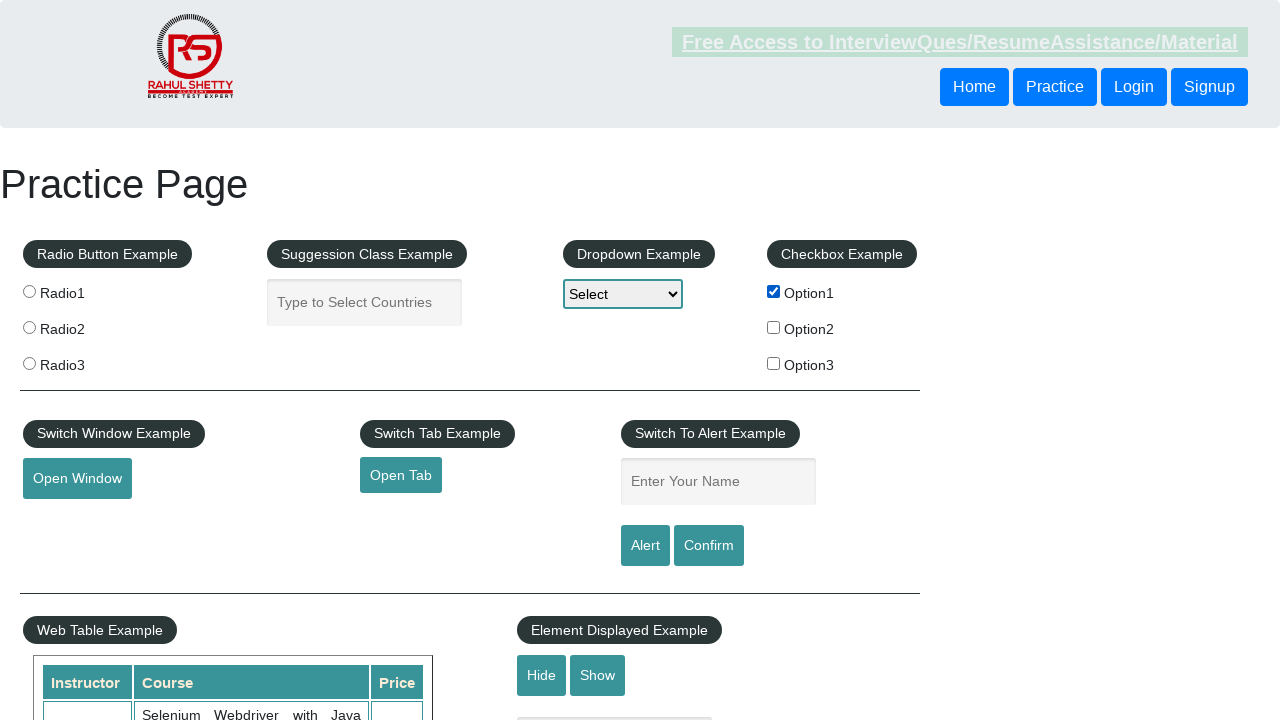

Clicked checkbox 1 to select it at (774, 327) on input[type='checkbox'] >> nth=1
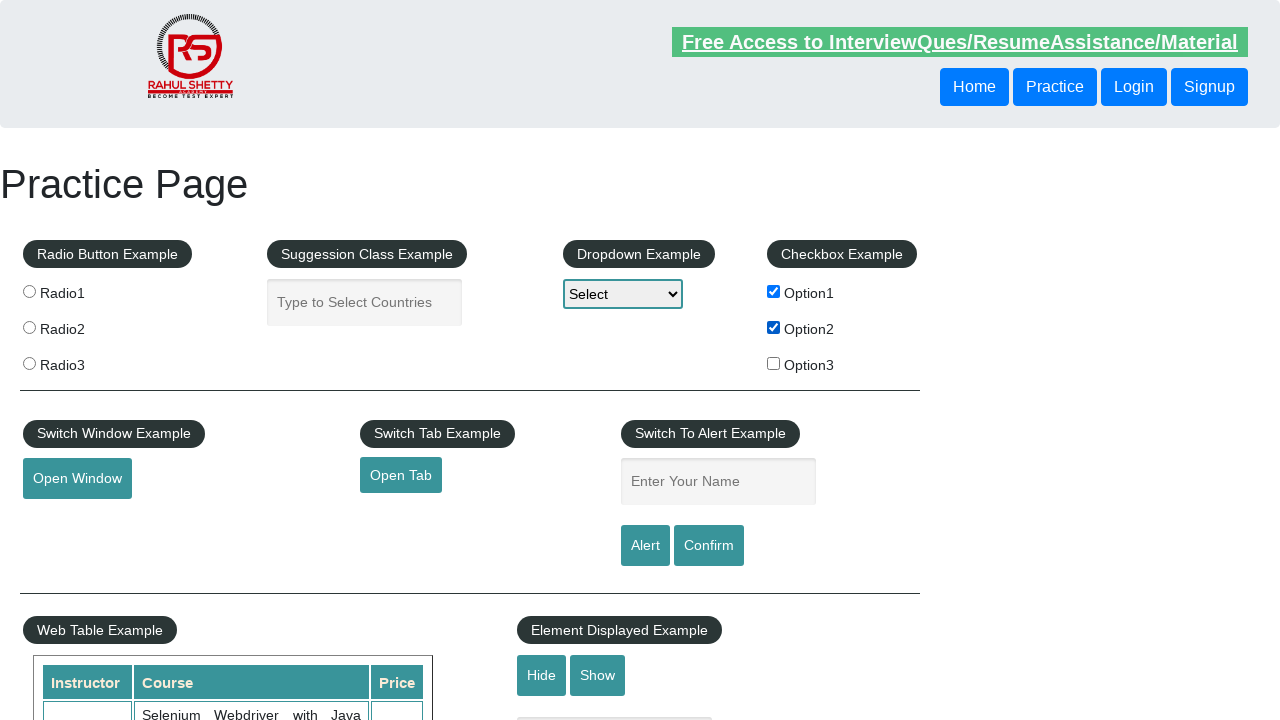

Clicked checkbox 2 to select it at (774, 363) on input[type='checkbox'] >> nth=2
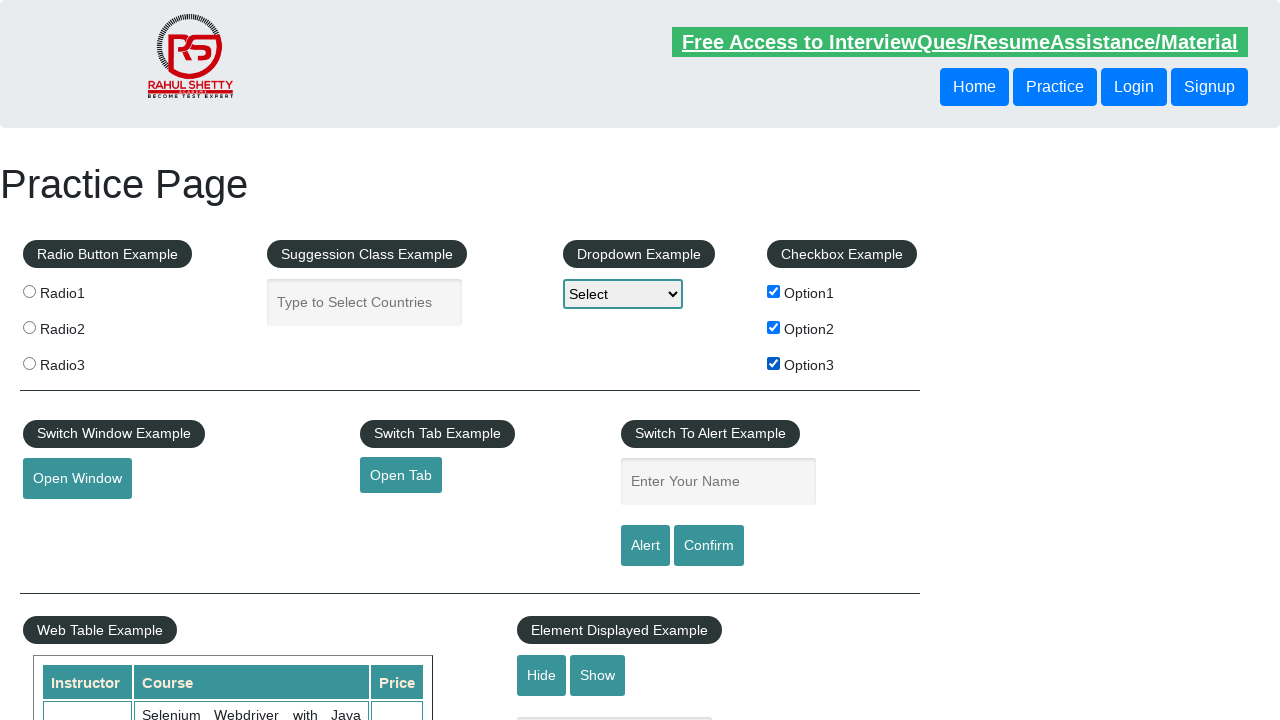

Verified checkbox 0 is selected
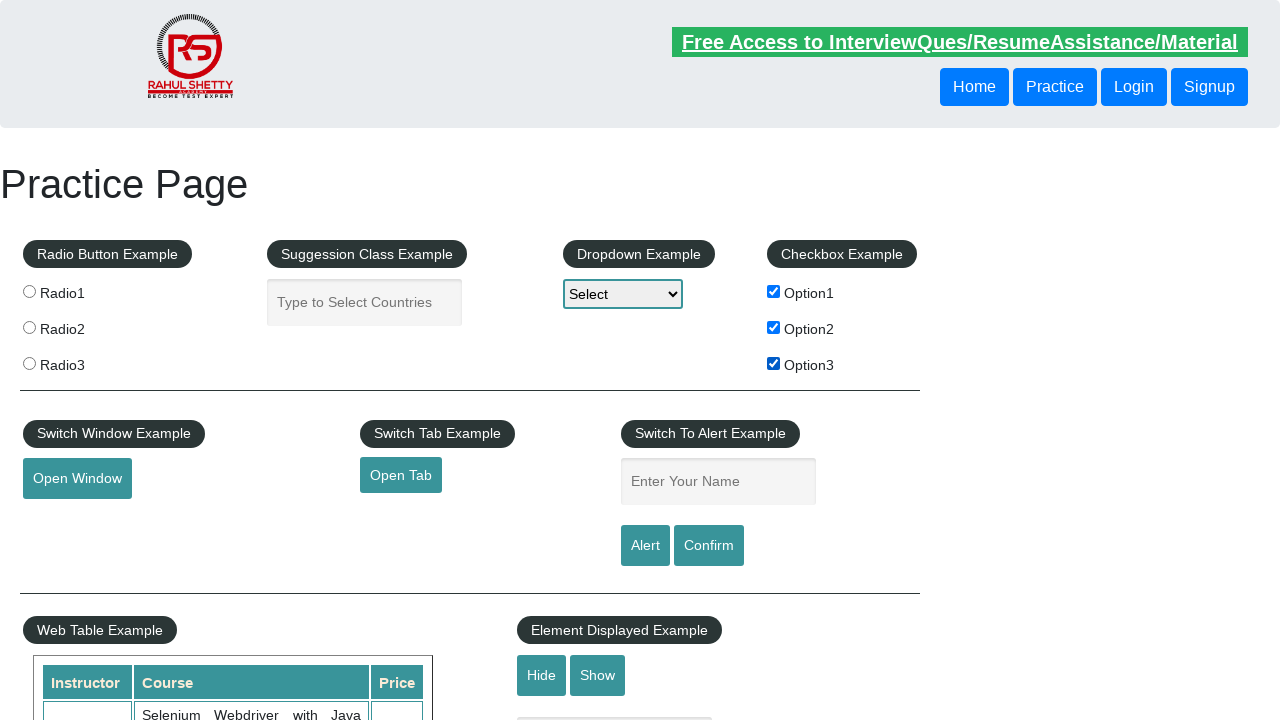

Verified checkbox 1 is selected
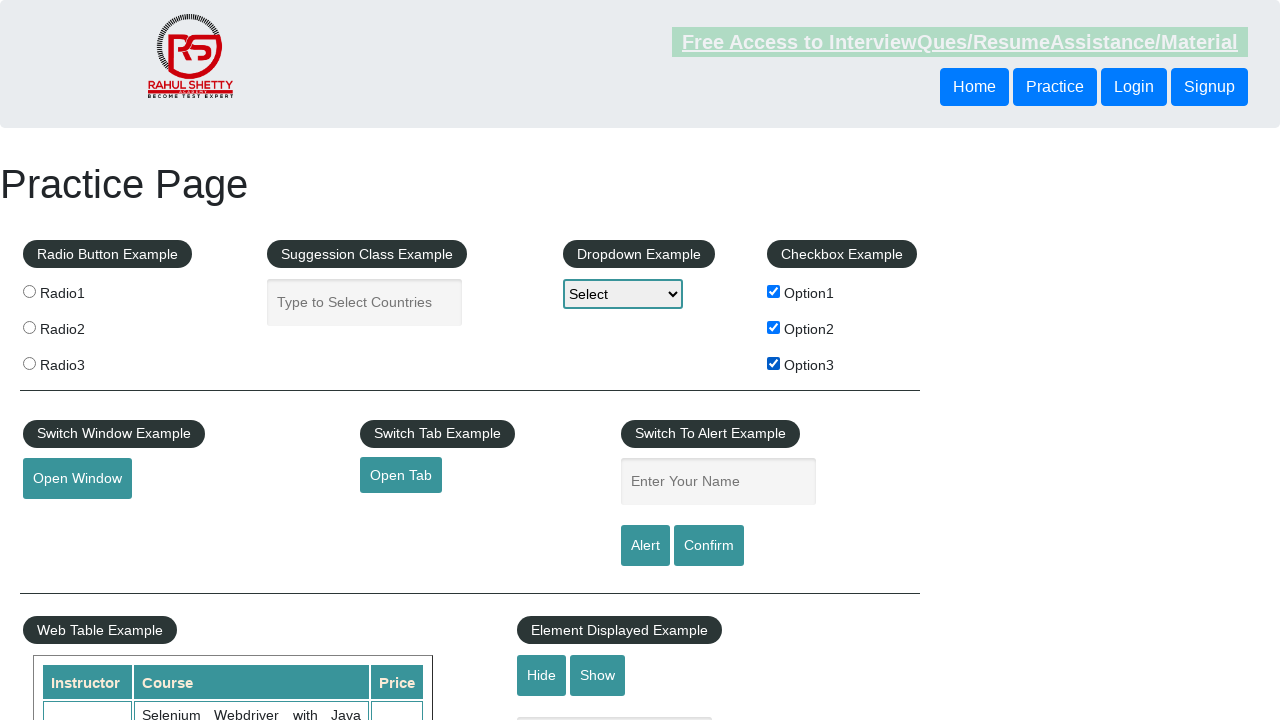

Verified checkbox 2 is selected
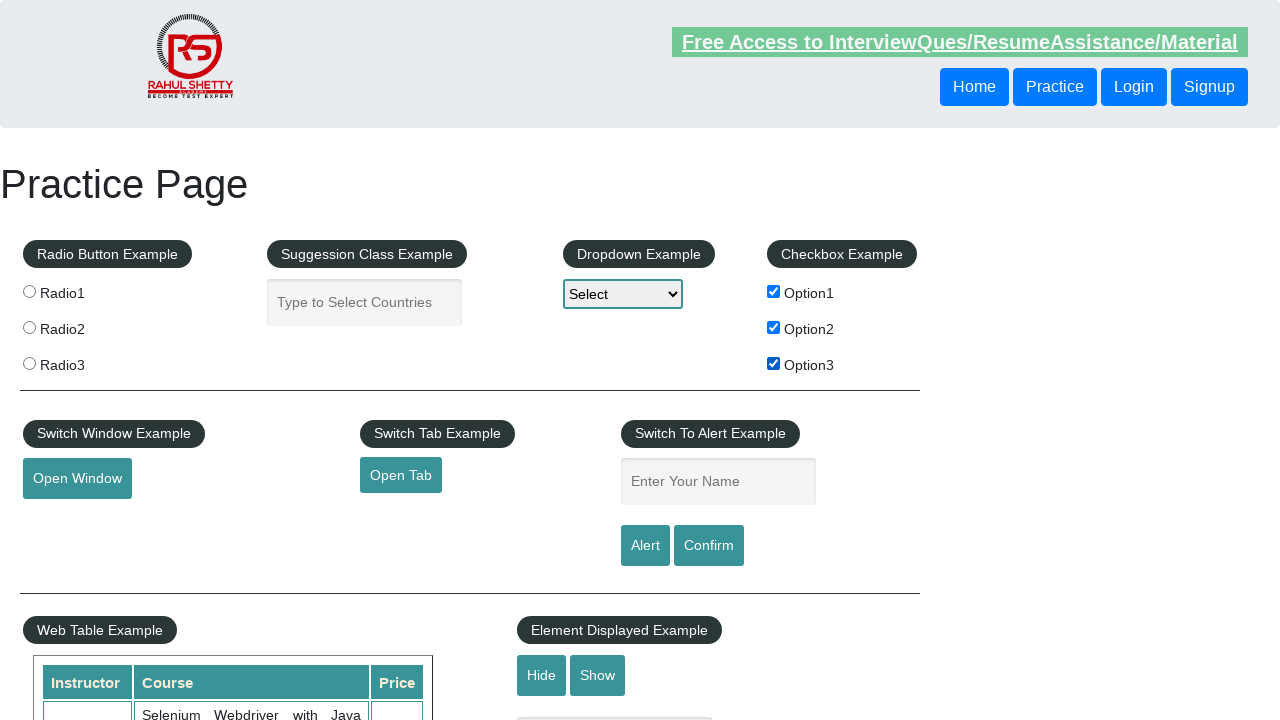

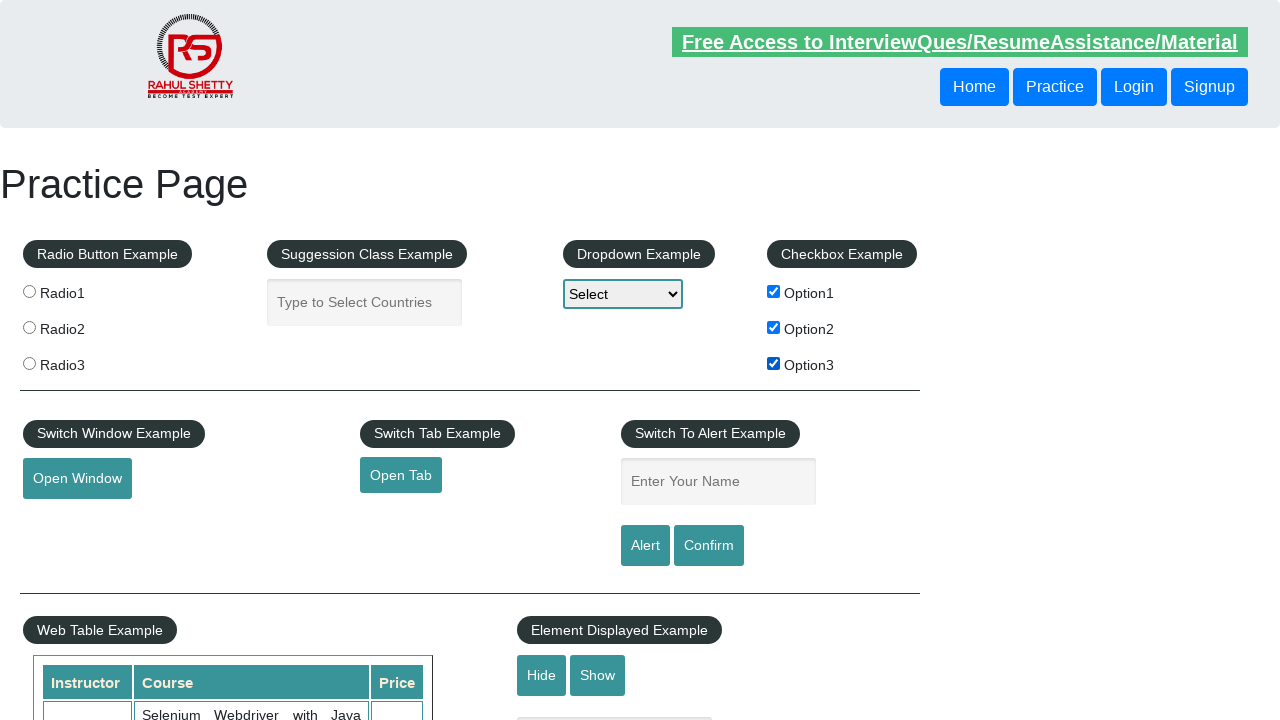